Tests that other controls are hidden when editing a todo item

Starting URL: https://demo.playwright.dev/todomvc

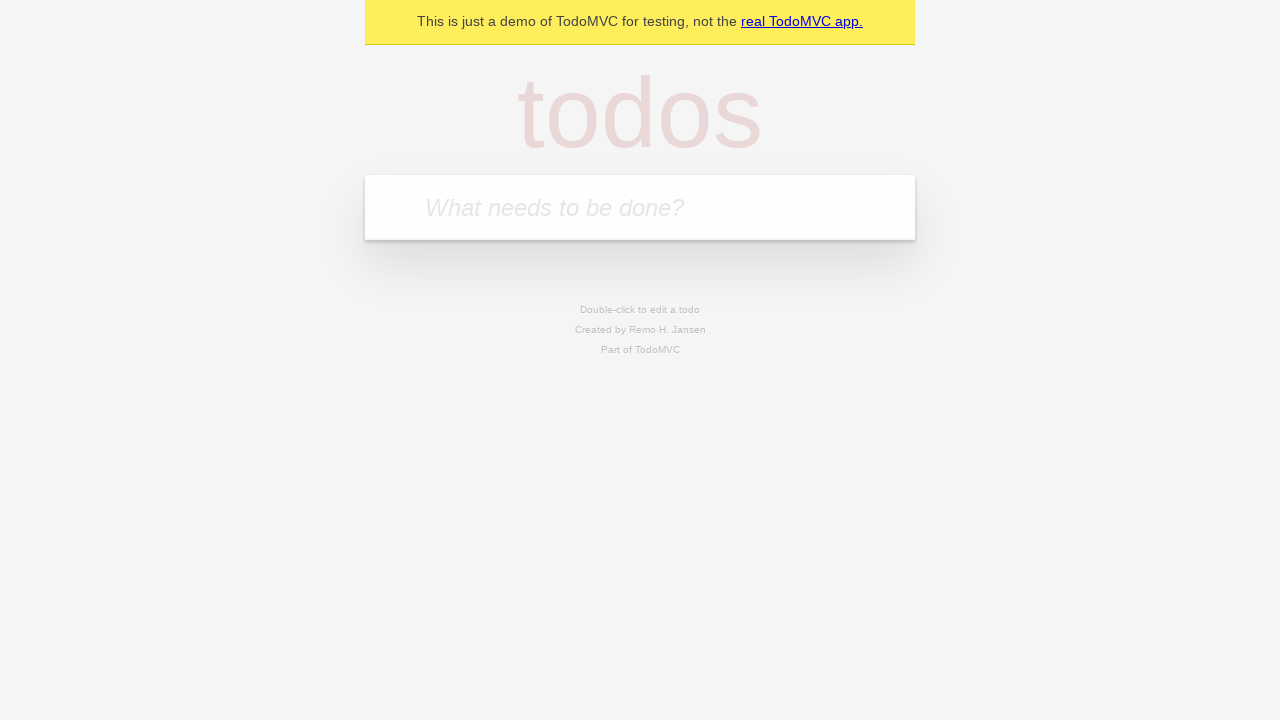

Filled todo input with 'buy some cheese' on internal:attr=[placeholder="What needs to be done?"i]
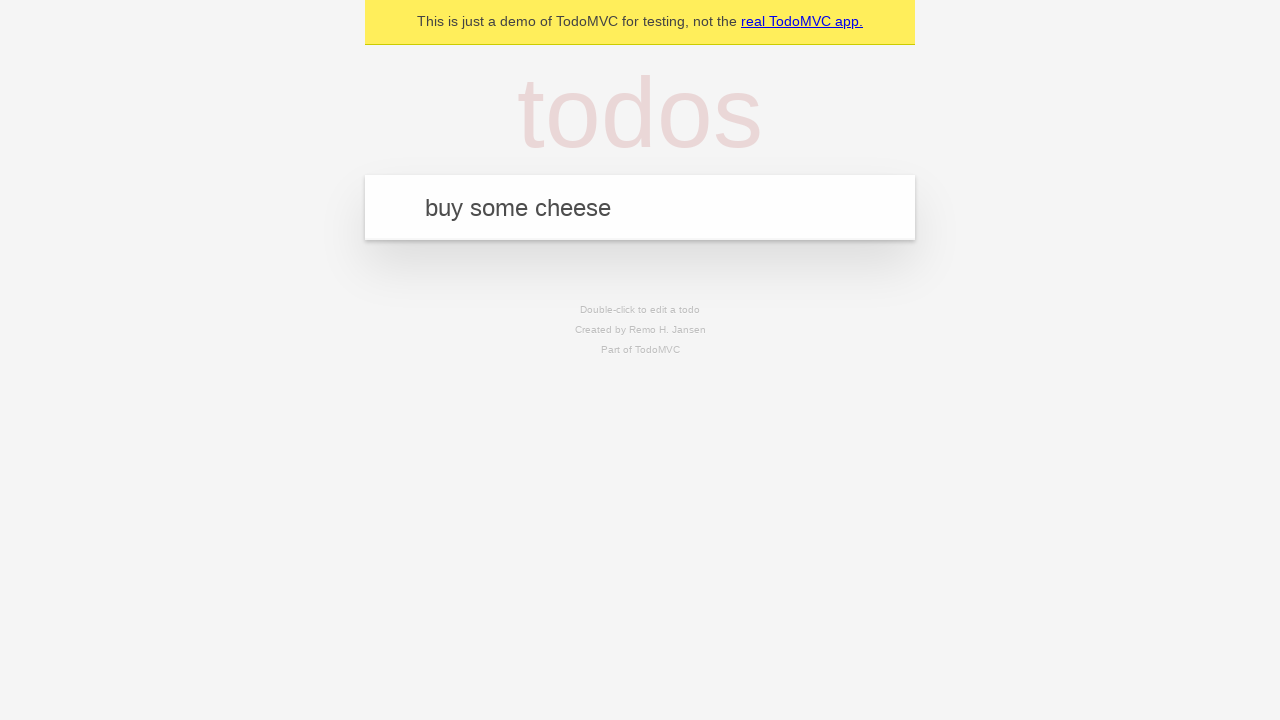

Pressed Enter to create first todo item on internal:attr=[placeholder="What needs to be done?"i]
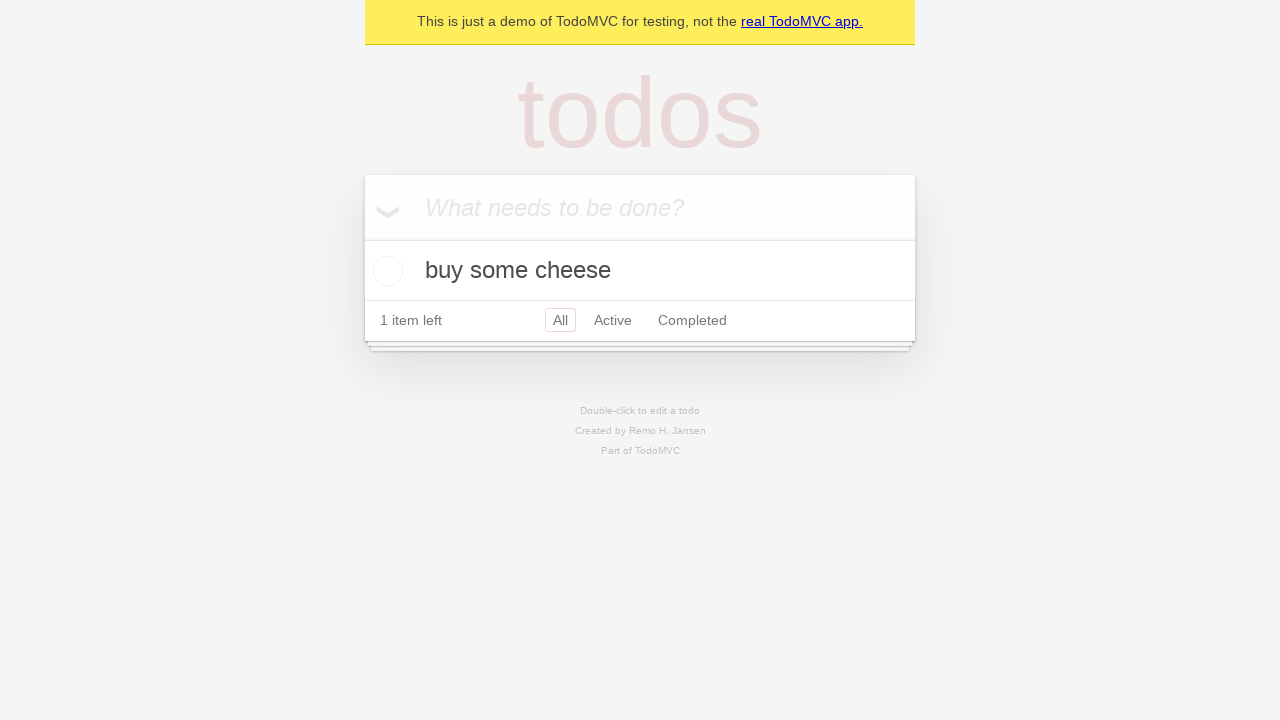

Filled todo input with 'feed the cat' on internal:attr=[placeholder="What needs to be done?"i]
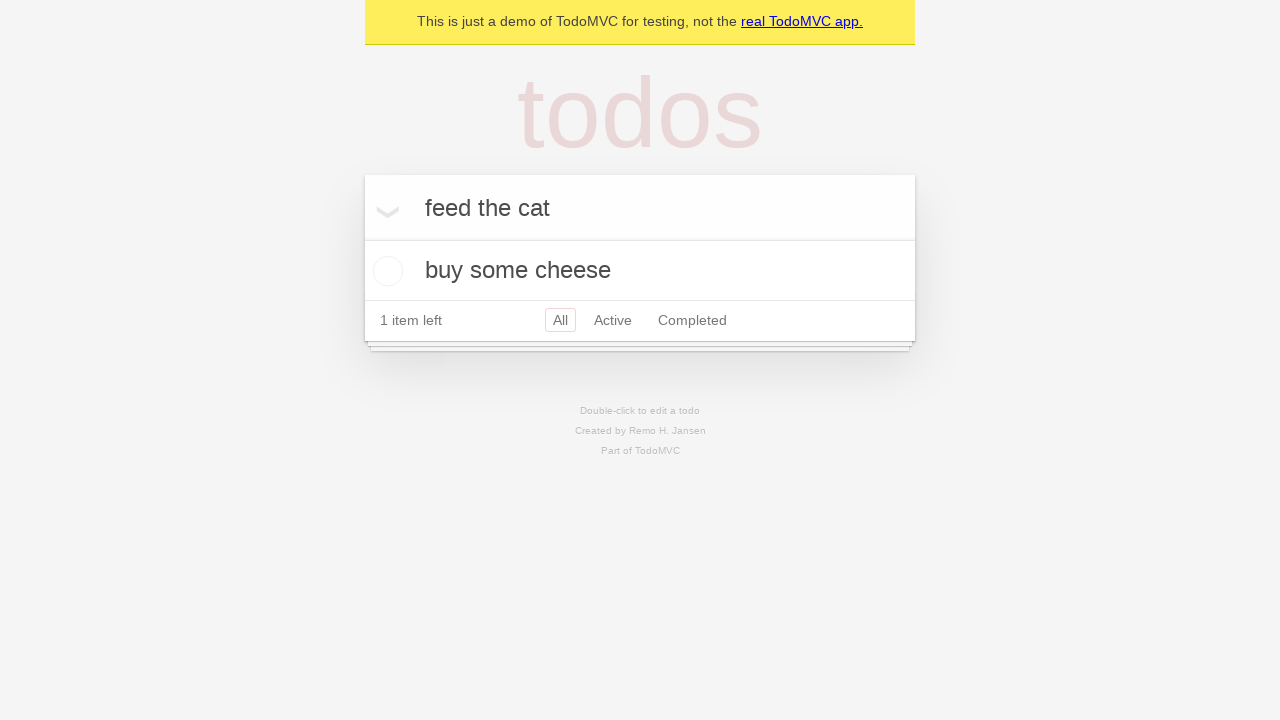

Pressed Enter to create second todo item on internal:attr=[placeholder="What needs to be done?"i]
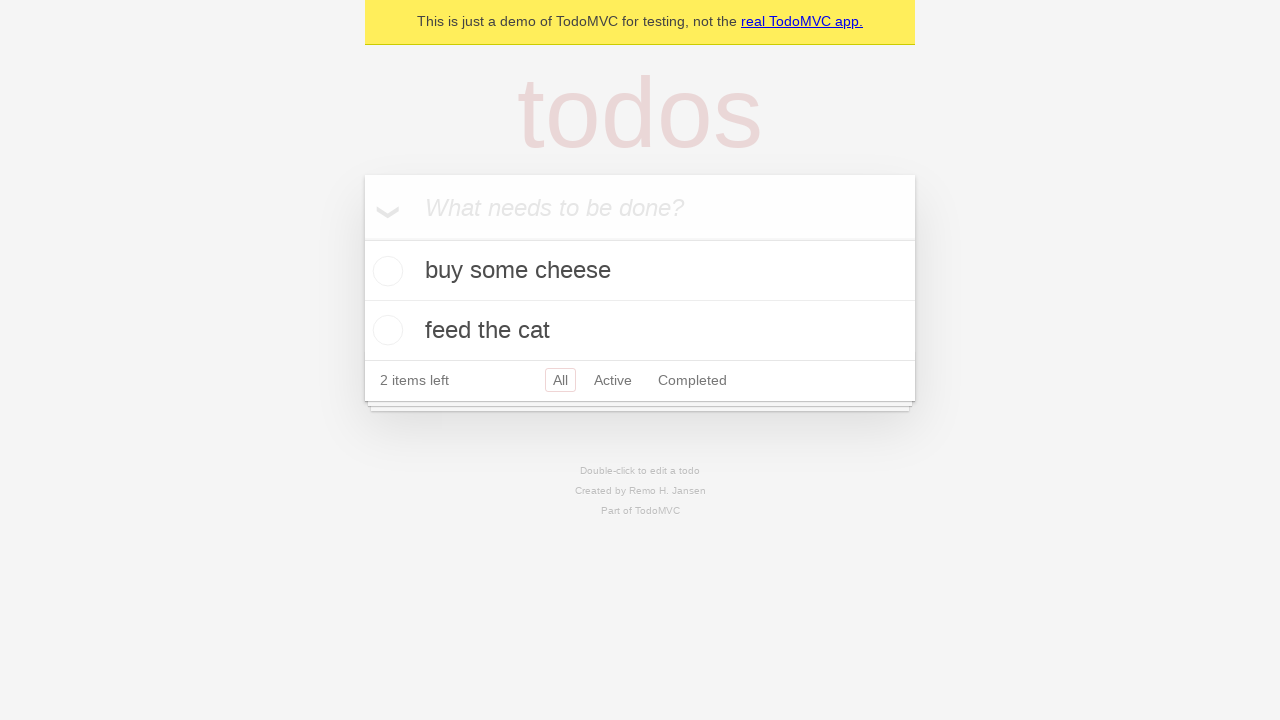

Filled todo input with 'book a doctors appointment' on internal:attr=[placeholder="What needs to be done?"i]
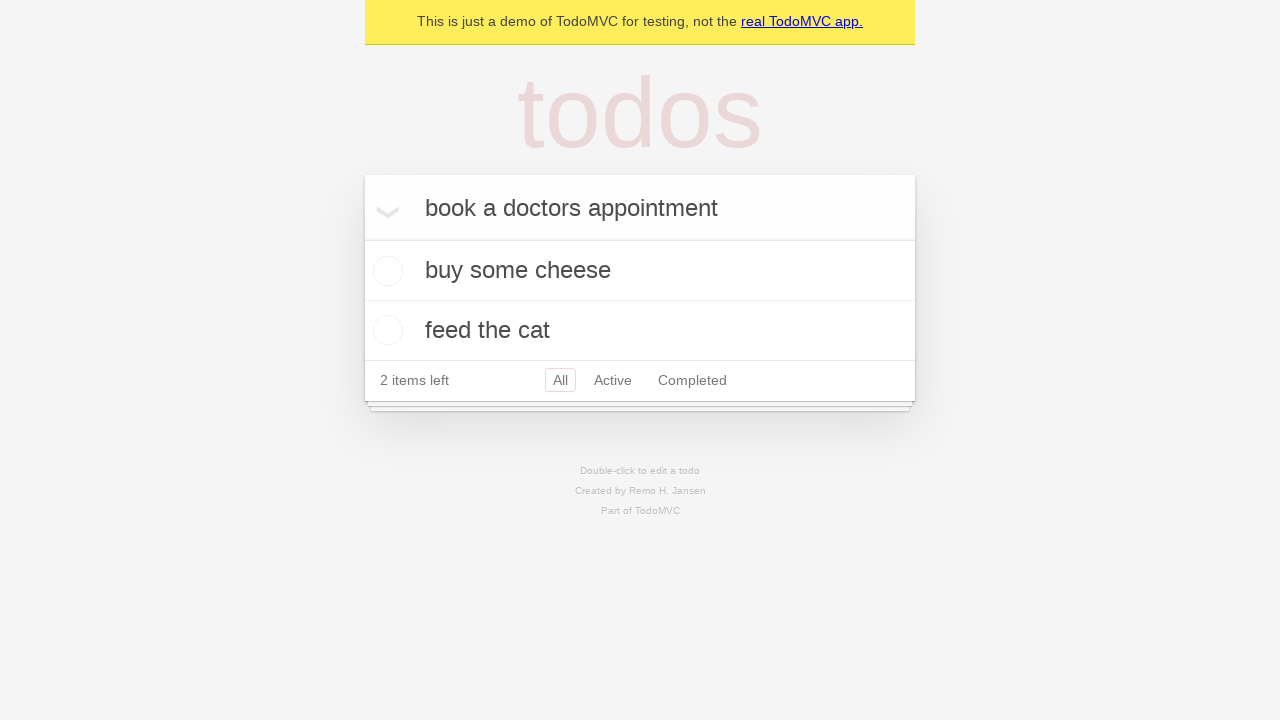

Pressed Enter to create third todo item on internal:attr=[placeholder="What needs to be done?"i]
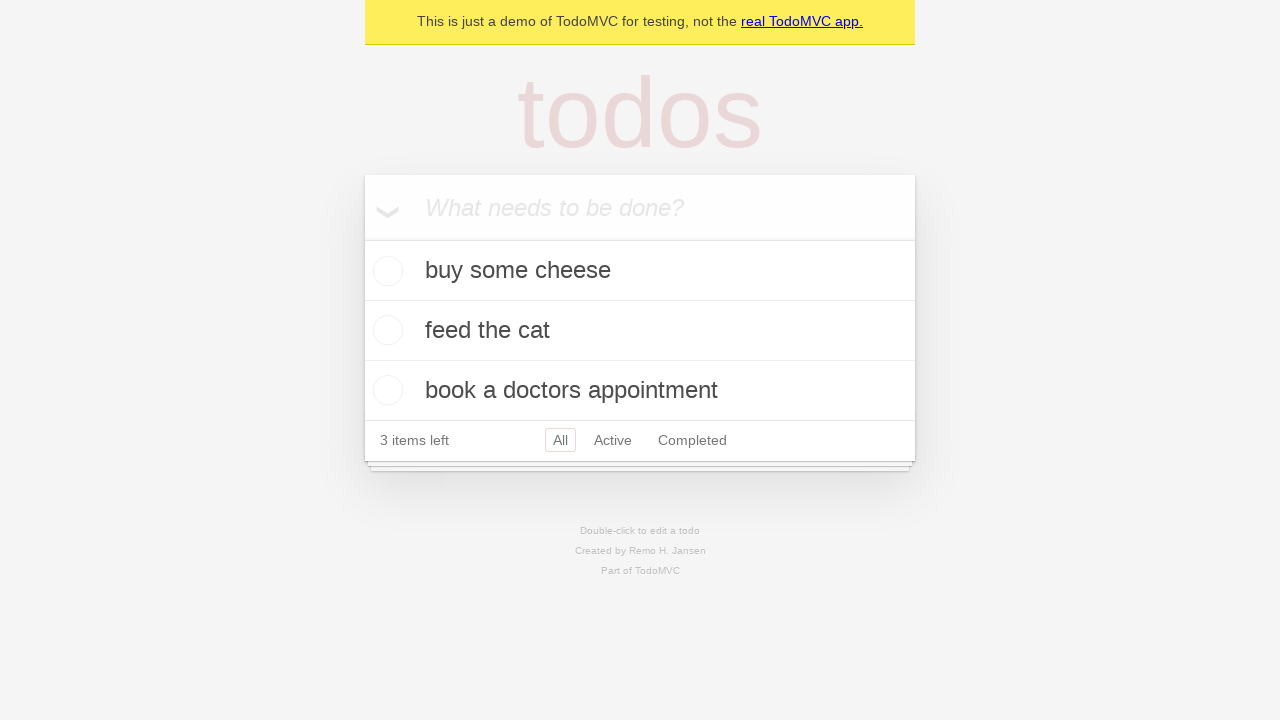

Double-clicked second todo item to enter edit mode at (640, 331) on internal:testid=[data-testid="todo-item"s] >> nth=1
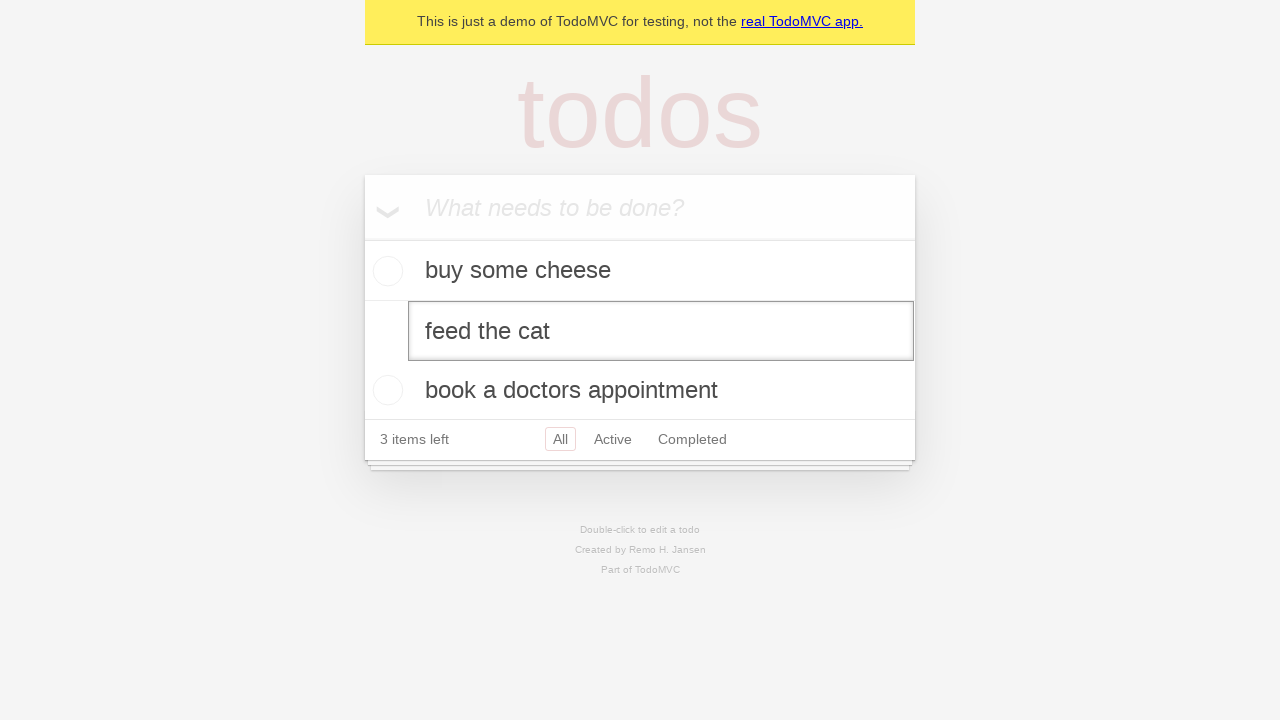

Verified edit input field is visible on second todo item
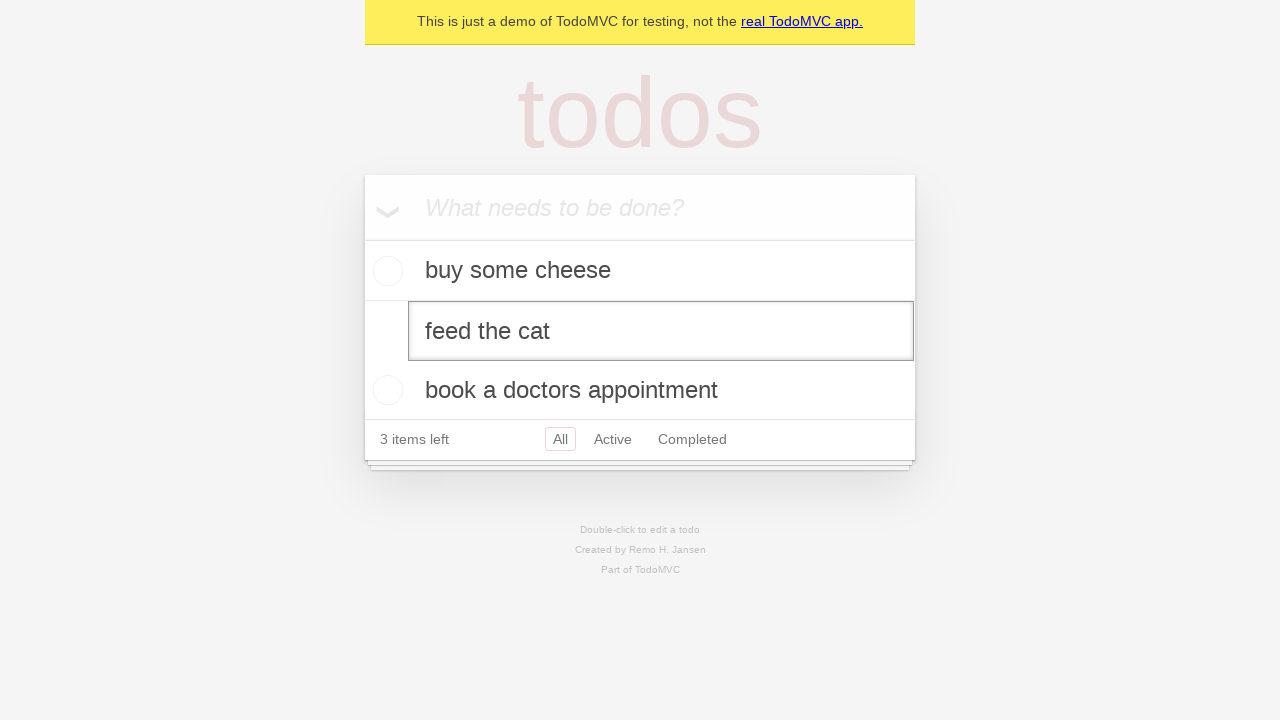

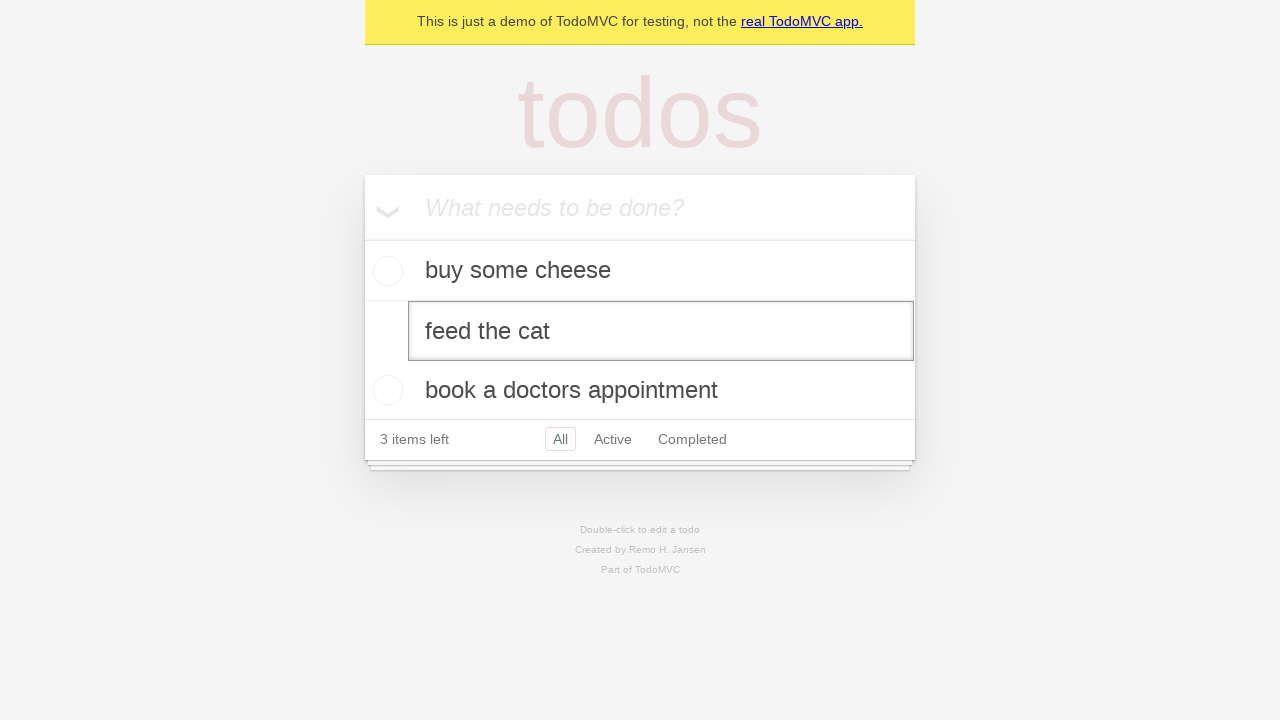